Tests search functionality on China Customs Enterprise Credit Information Platform by entering a company name and clicking search

Starting URL: http://credit.customs.gov.cn/

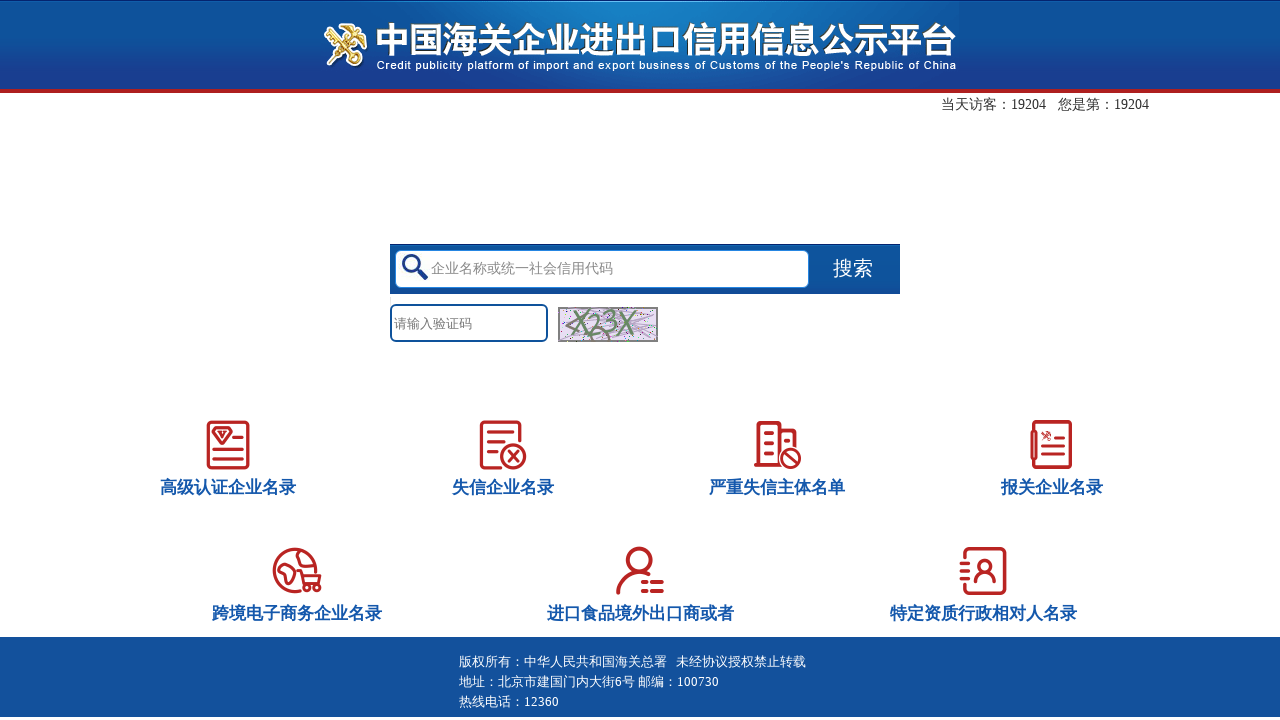

Filled company name '顺丰速运' in search input field on #ID_codeName
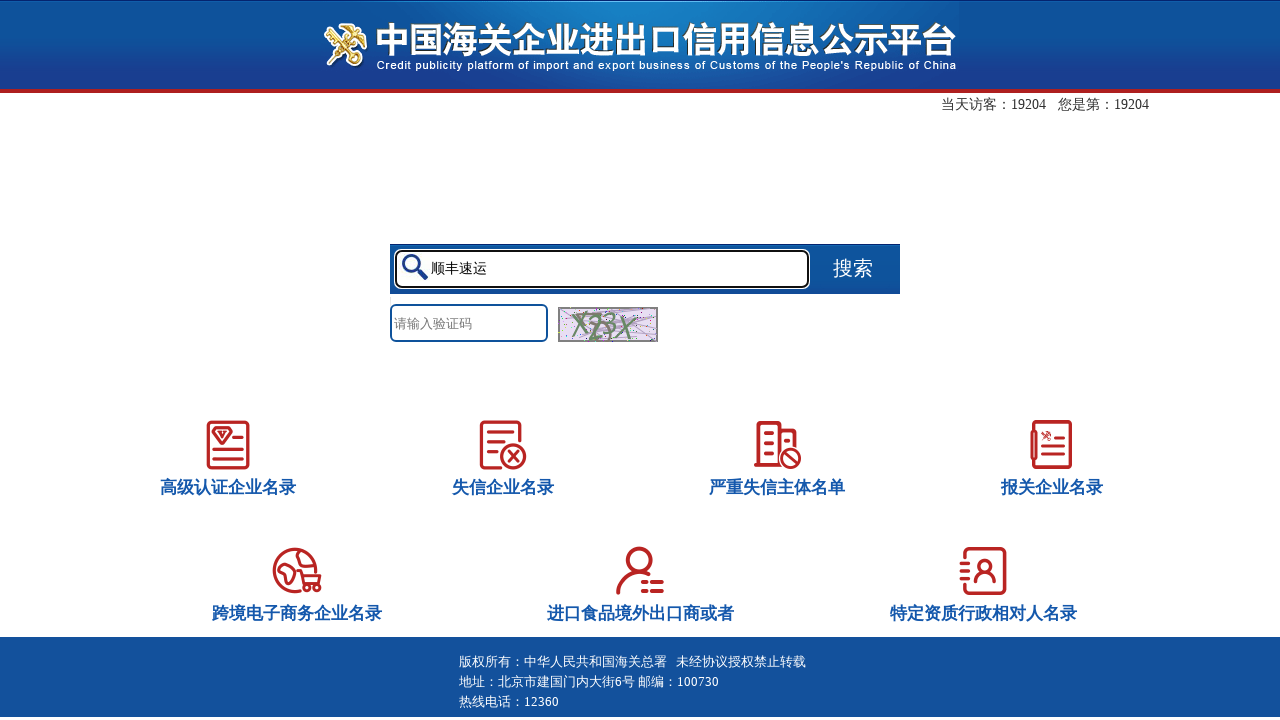

Clicked search button to initiate search at (855, 266) on .serch_ico1
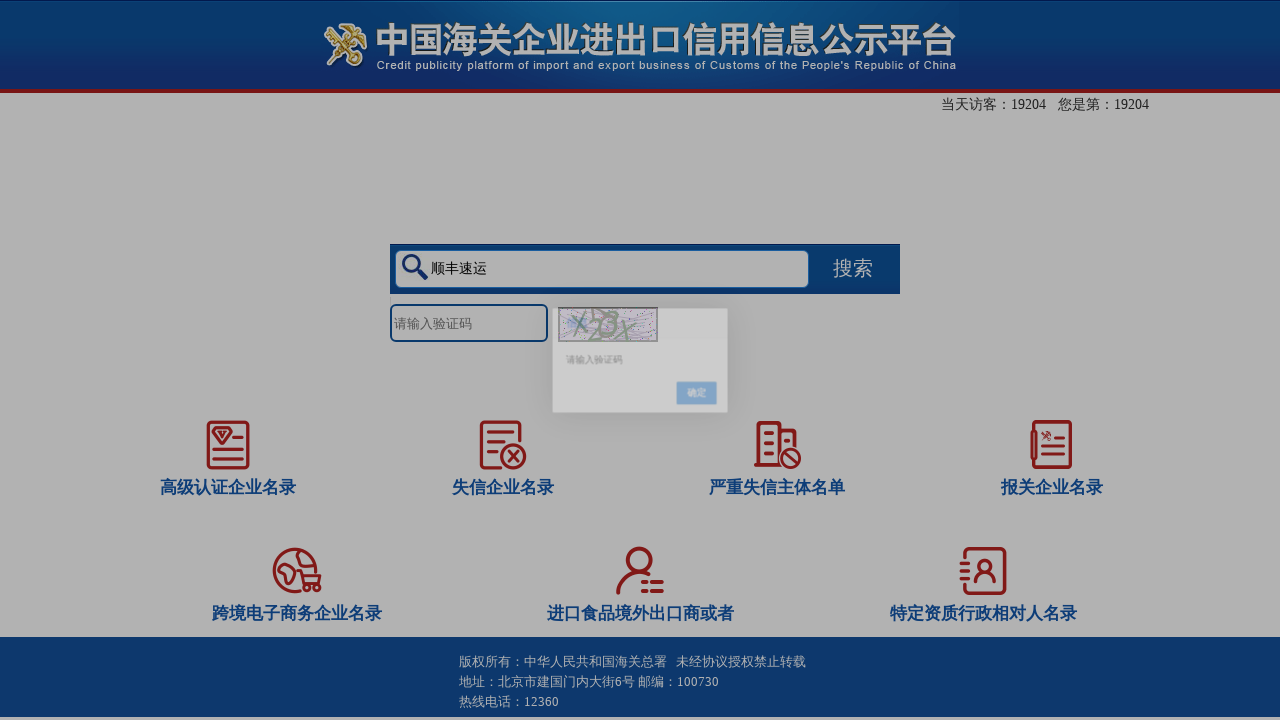

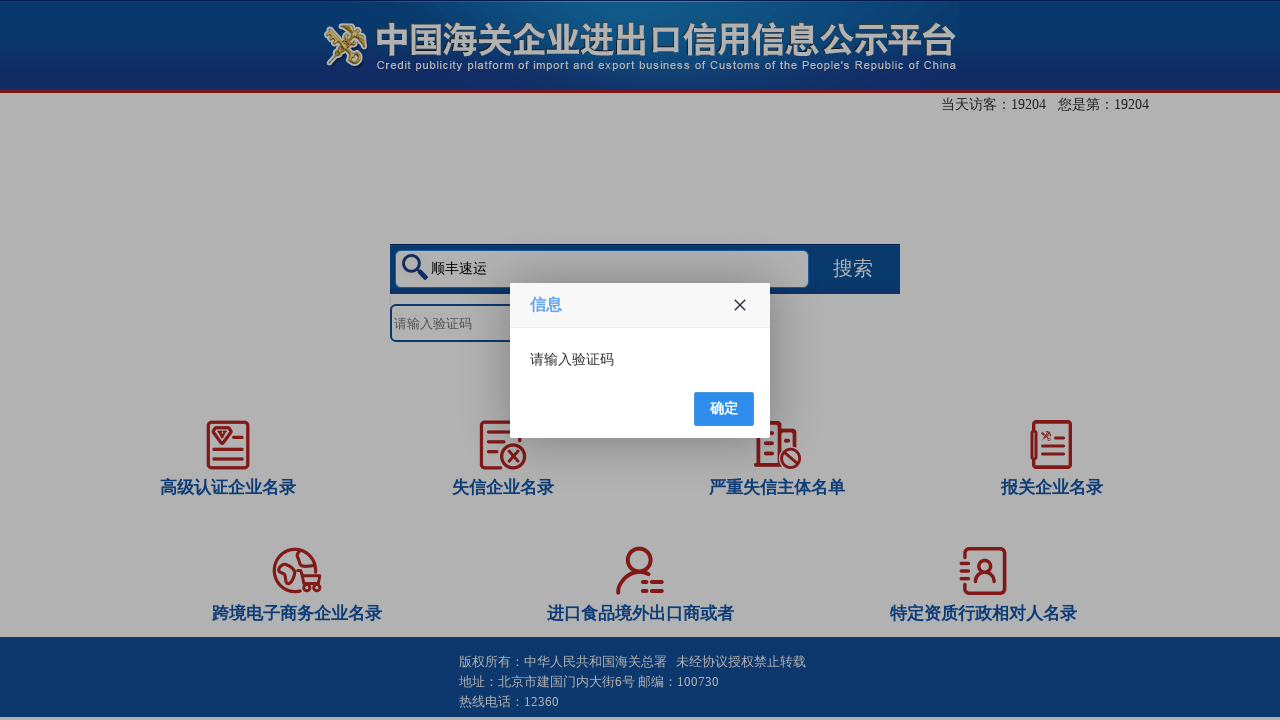